Navigates to the Disappearing Elements page and verifies the header and paragraph text are displayed correctly

Starting URL: https://the-internet.herokuapp.com/

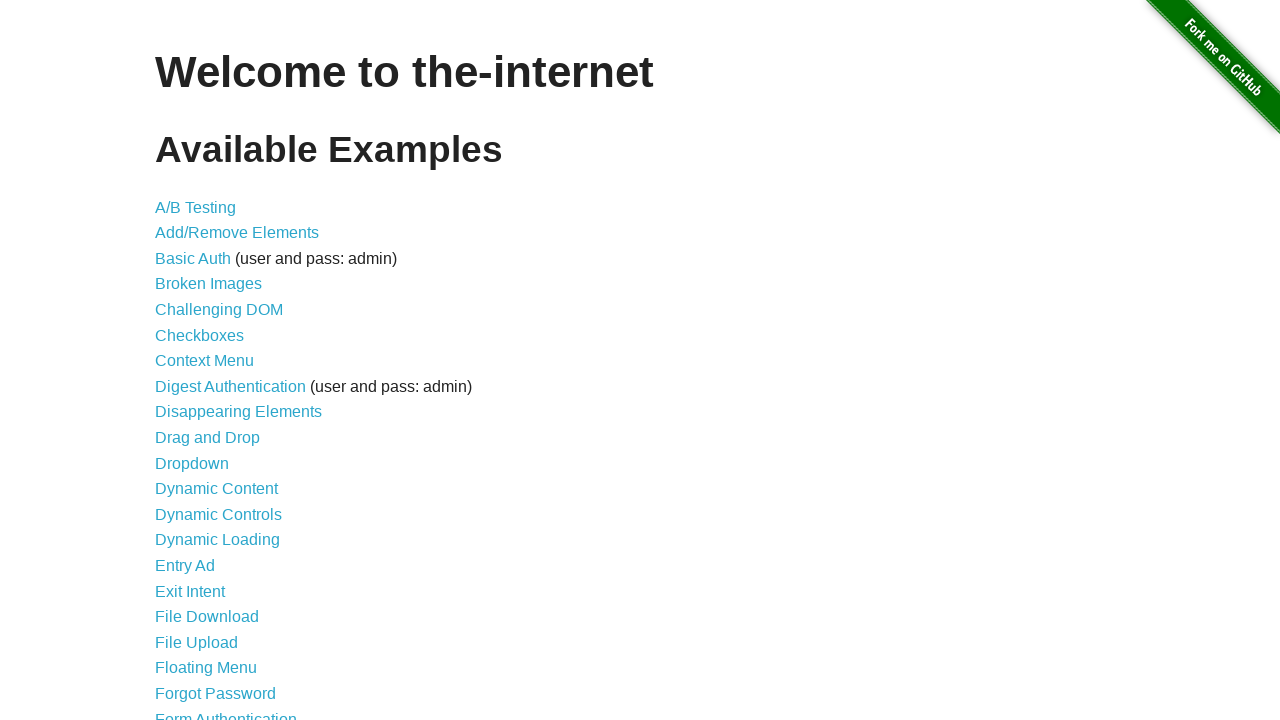

Waited for main page to load - h1 selector found
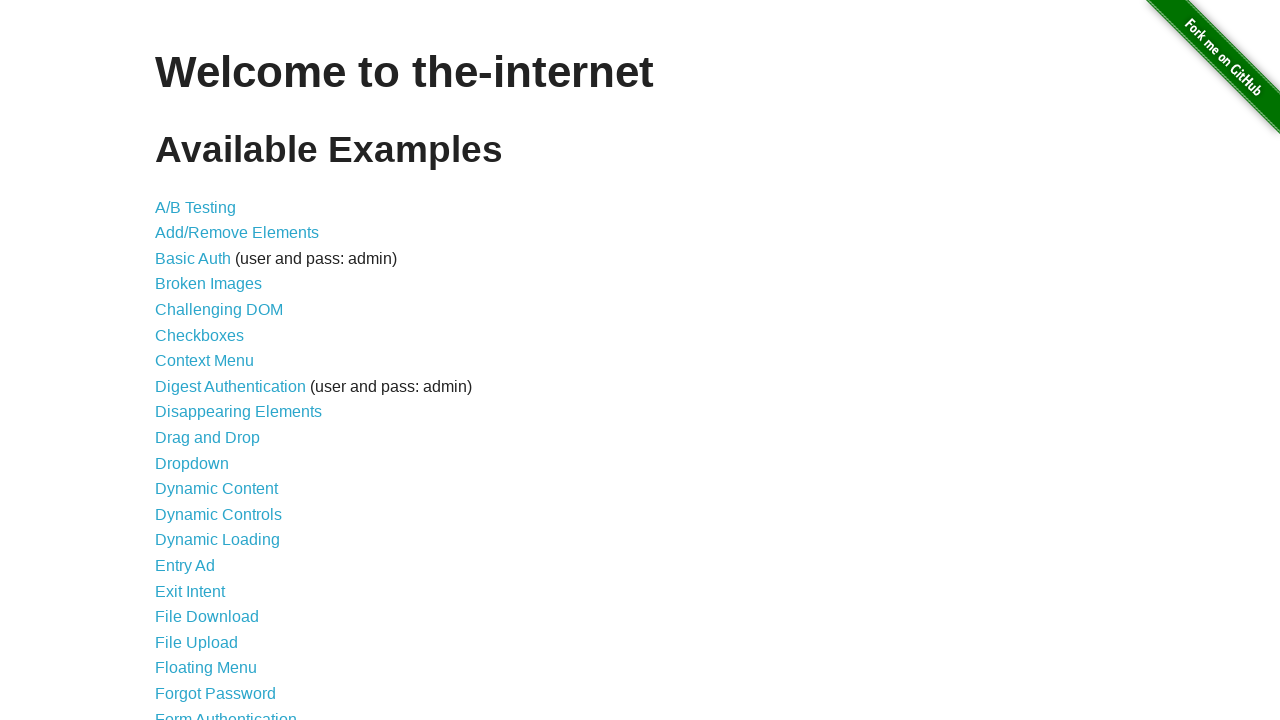

Clicked on Disappearing Elements link at (238, 412) on xpath=/html/body/div[2]/div/ul/li[9]/a
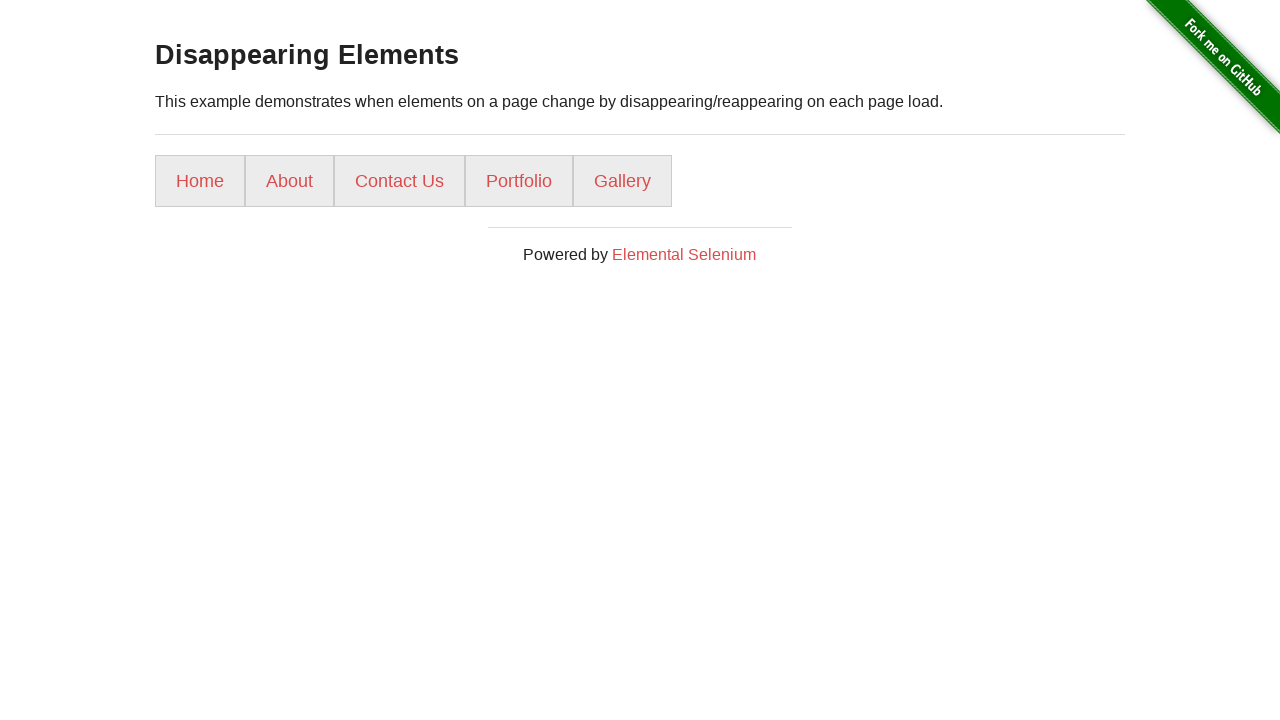

Waited for h3 header to load
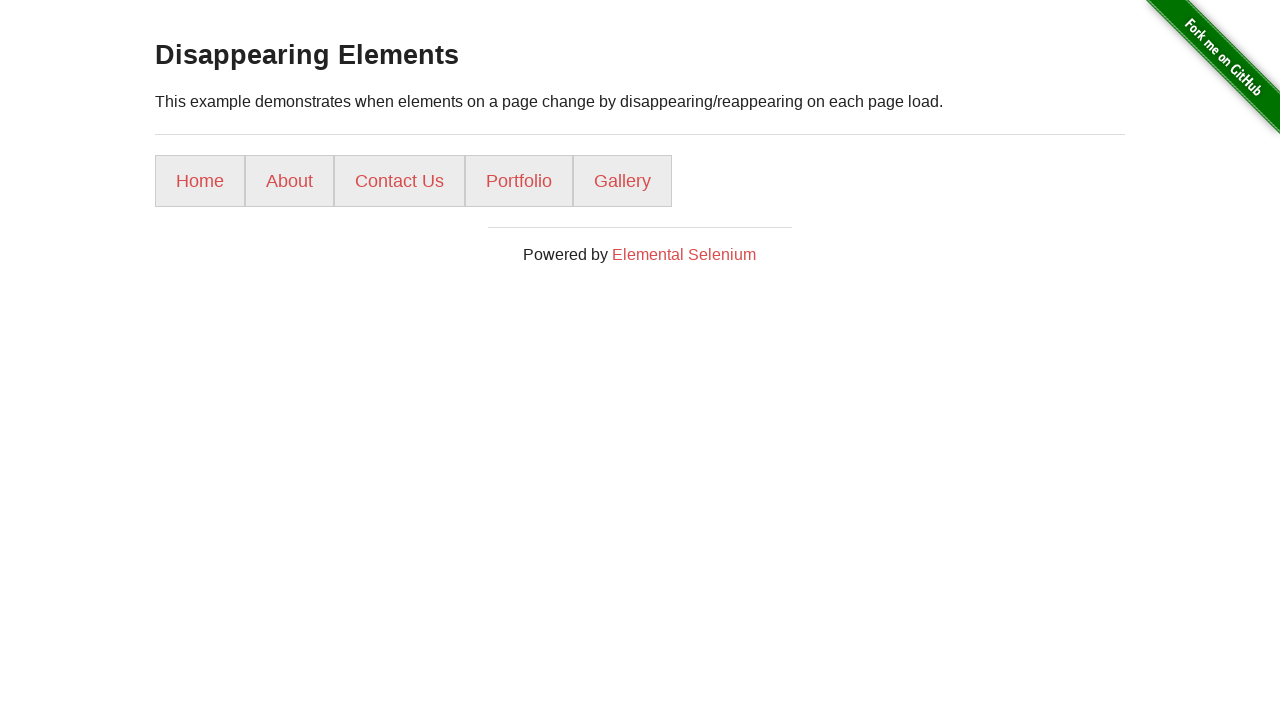

Verified header text is 'Disappearing Elements'
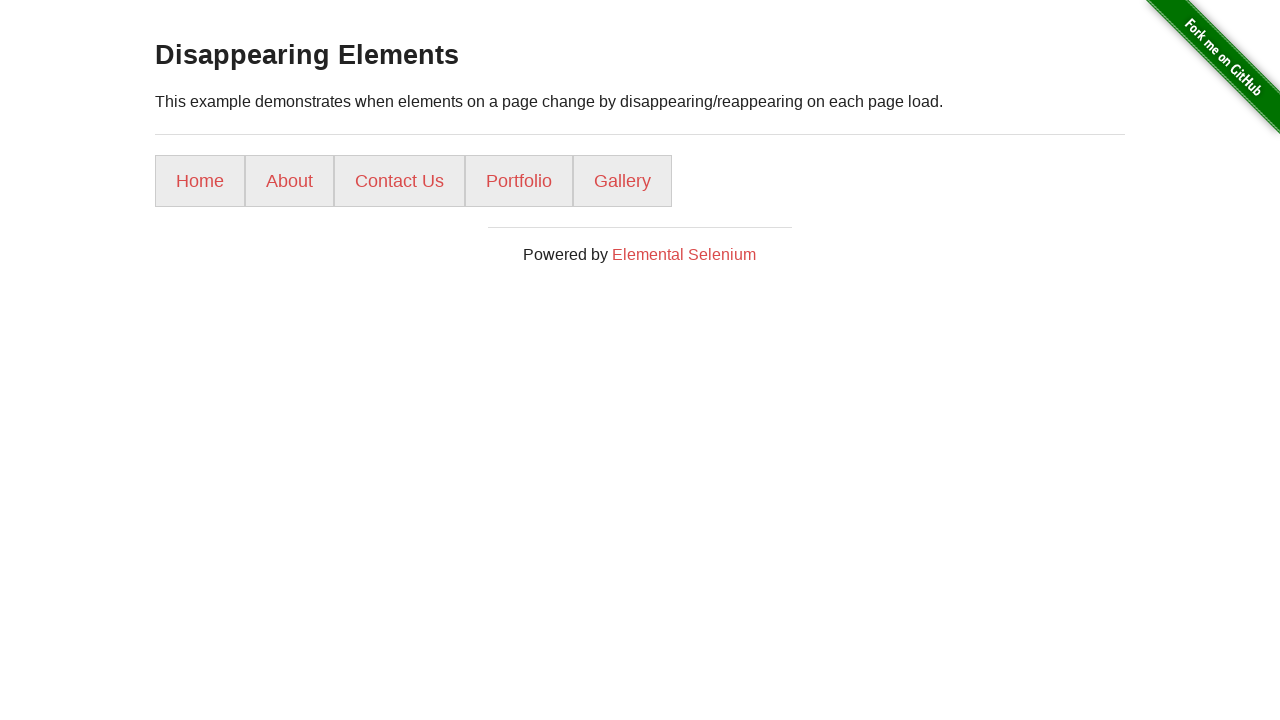

Verified paragraph text about disappearing/reappearing elements
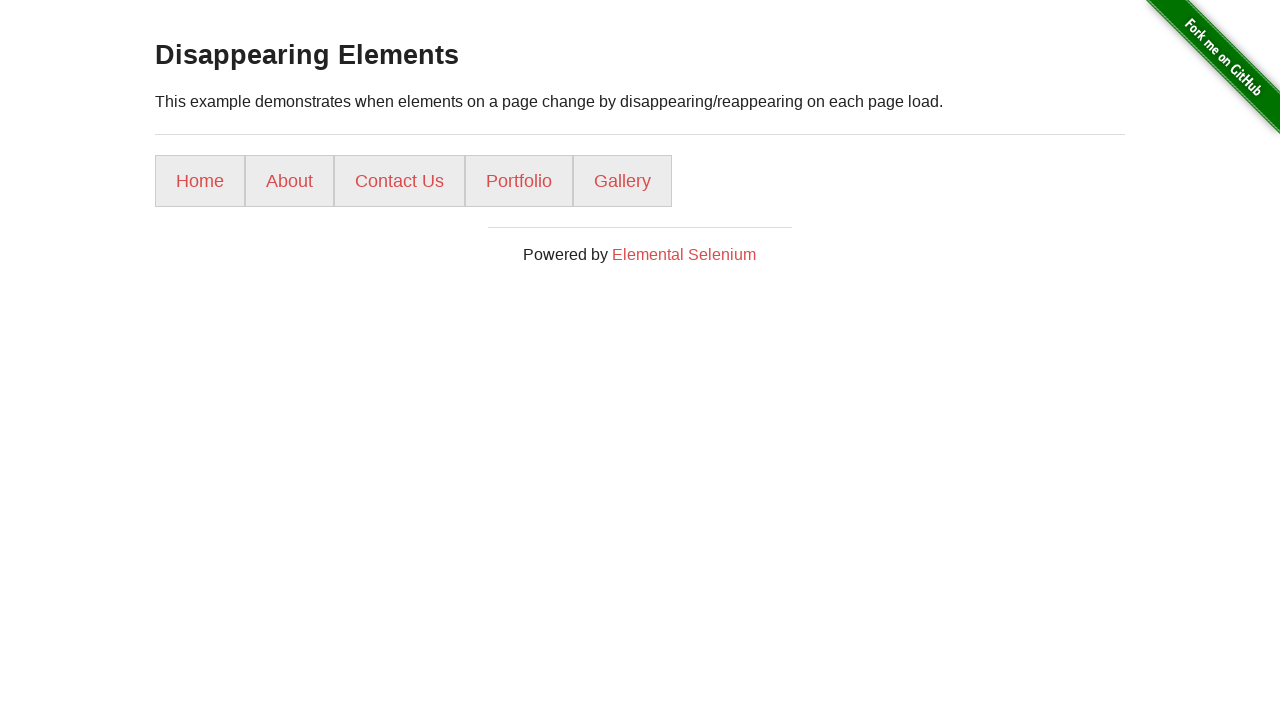

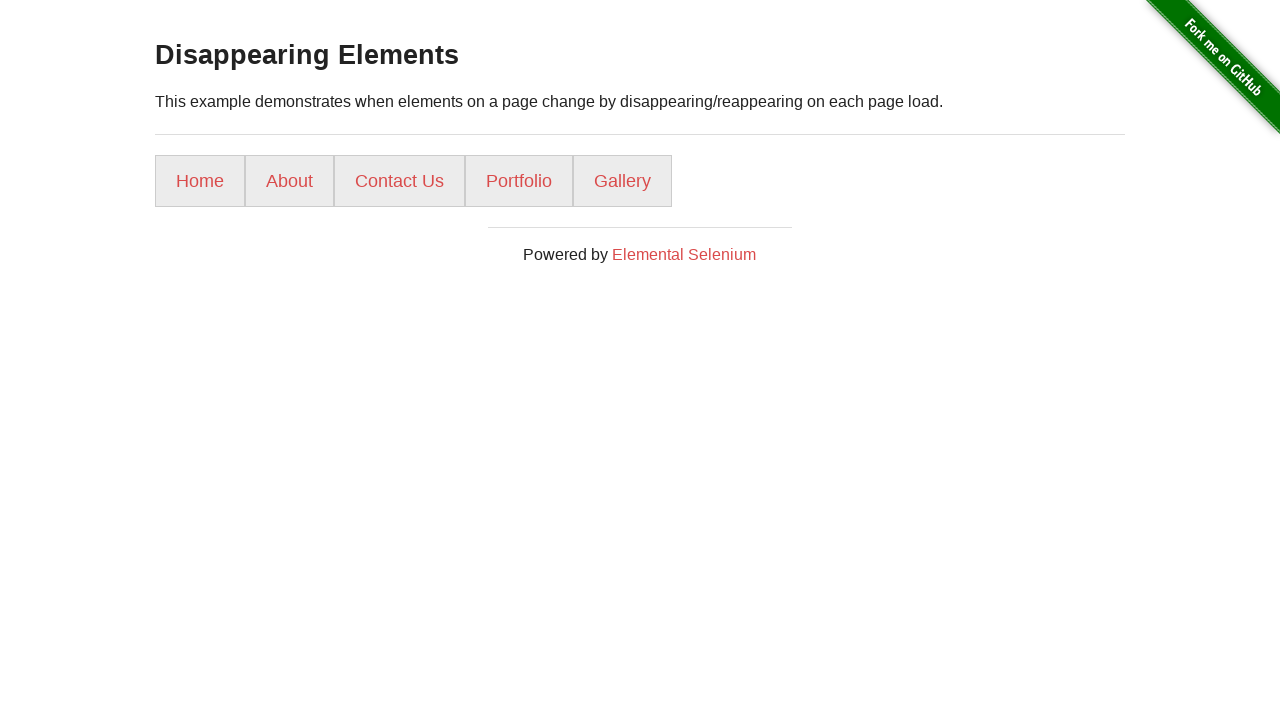